Navigates to the PIIT.us website and verifies the page loads successfully by waiting for the page to be fully loaded.

Starting URL: https://piit.us

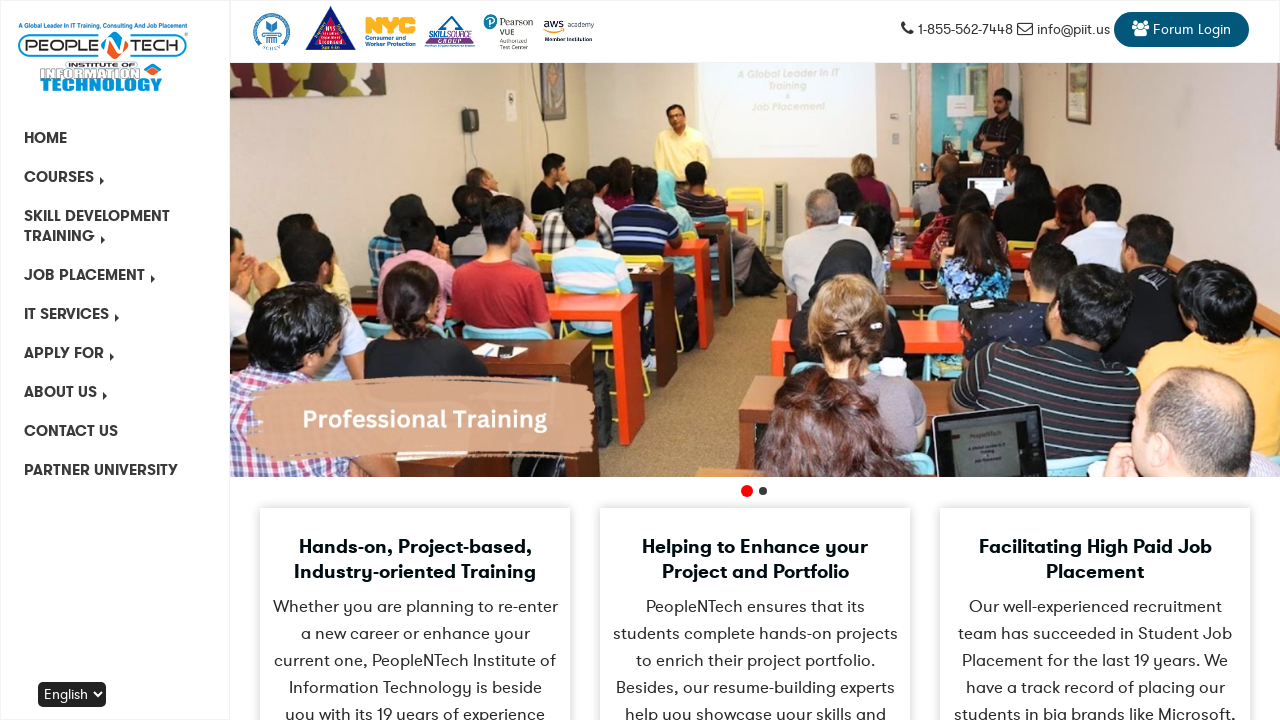

Navigated to https://piit.us
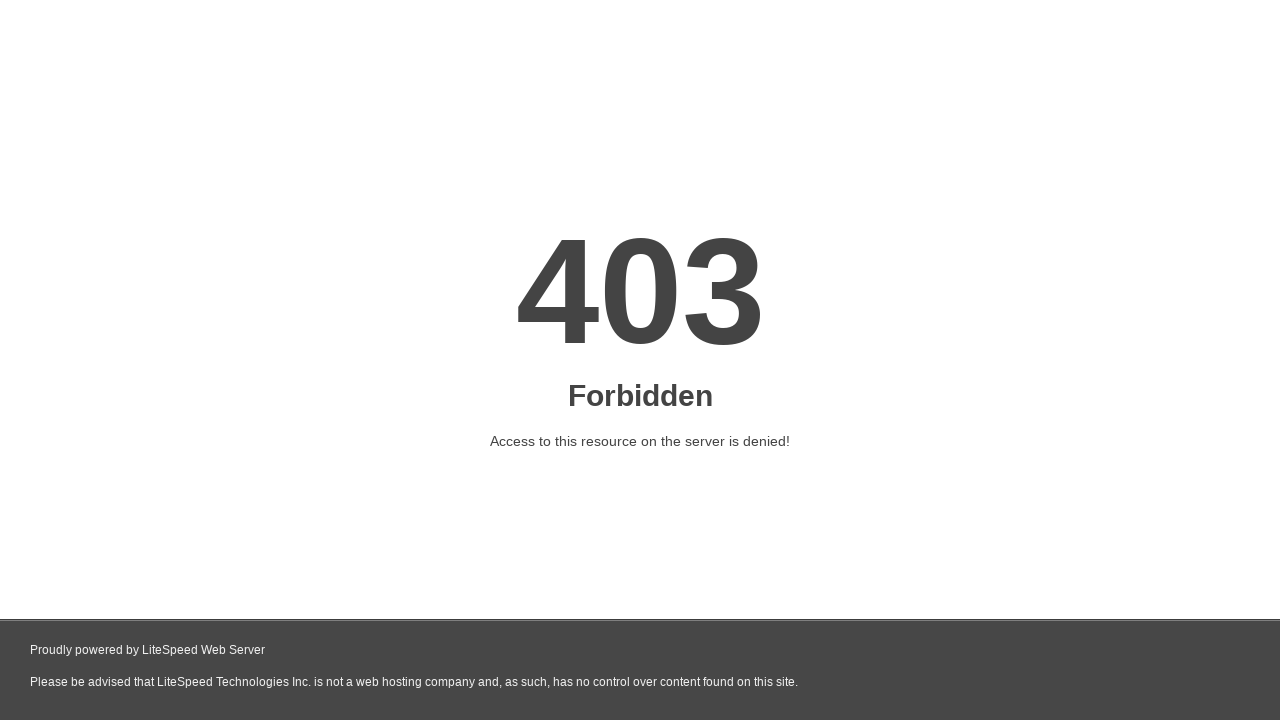

Page reached domcontentloaded state
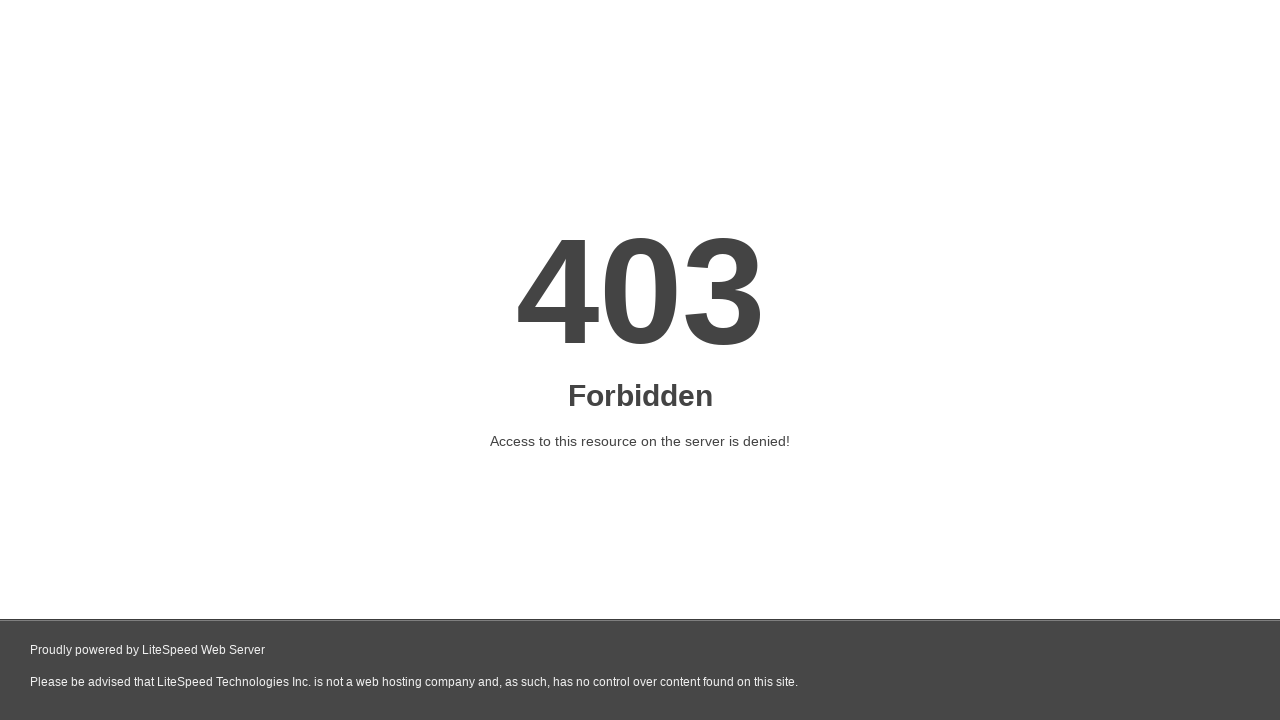

Body element is present, page loaded successfully
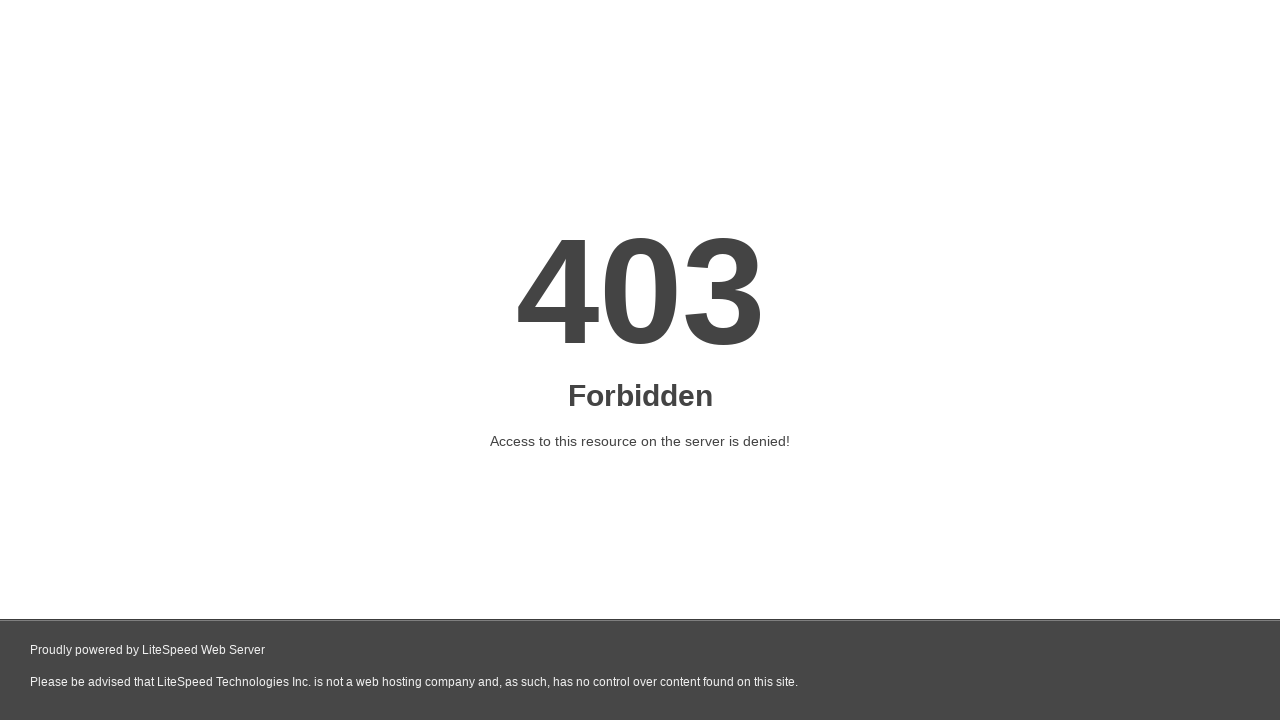

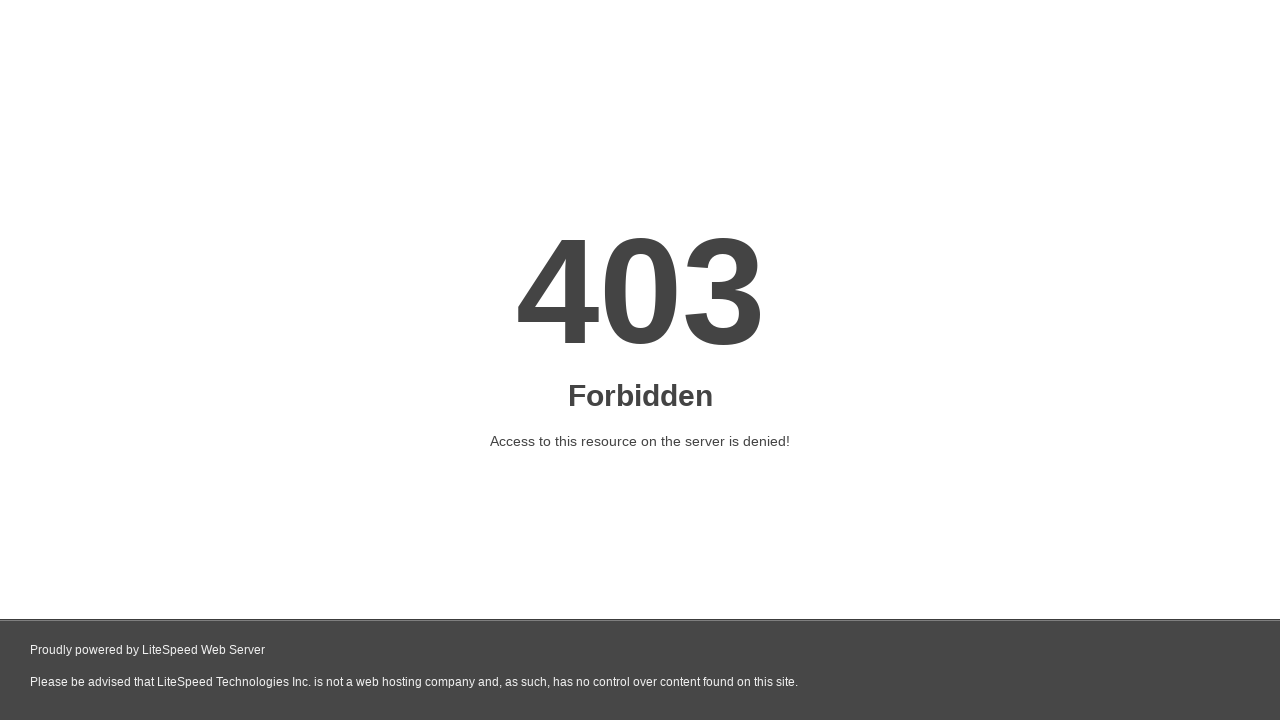